Tests switching between browser tabs by clicking a button that opens a new tab and then reading content from the new tab

Starting URL: https://demoqa.com/browser-windows

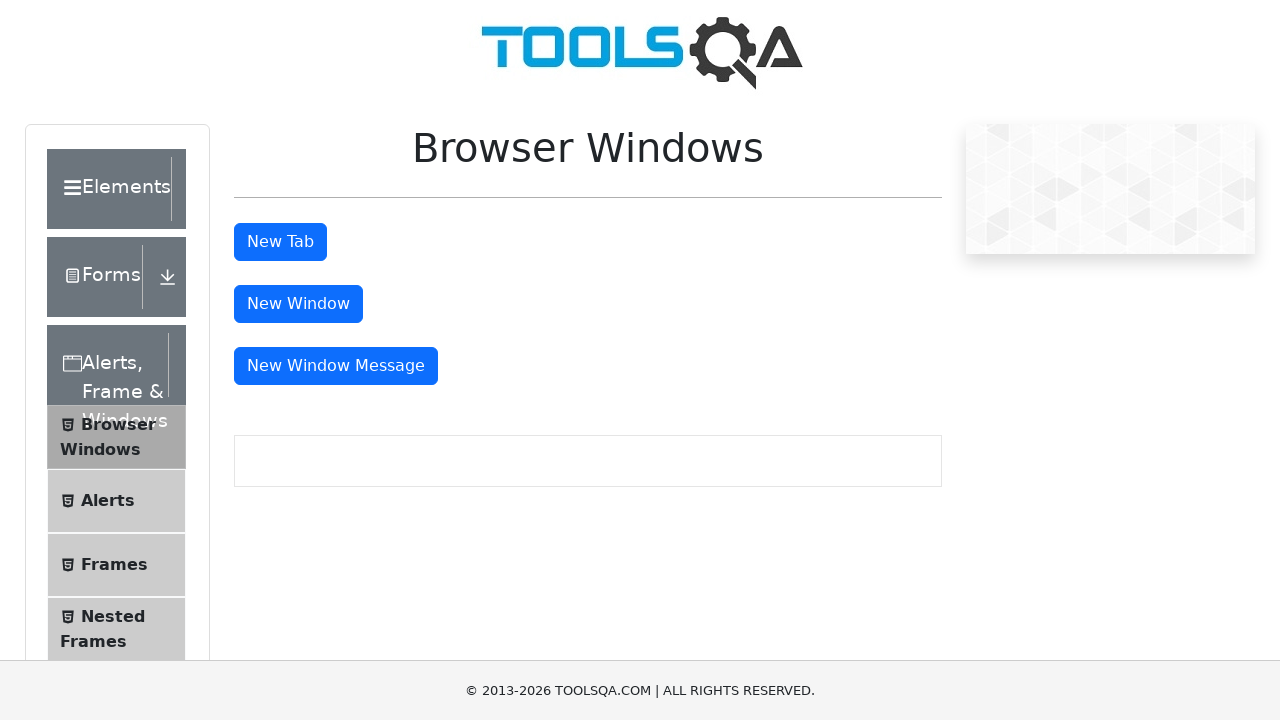

Clicked tab button to open new tab at (280, 242) on #tabButton
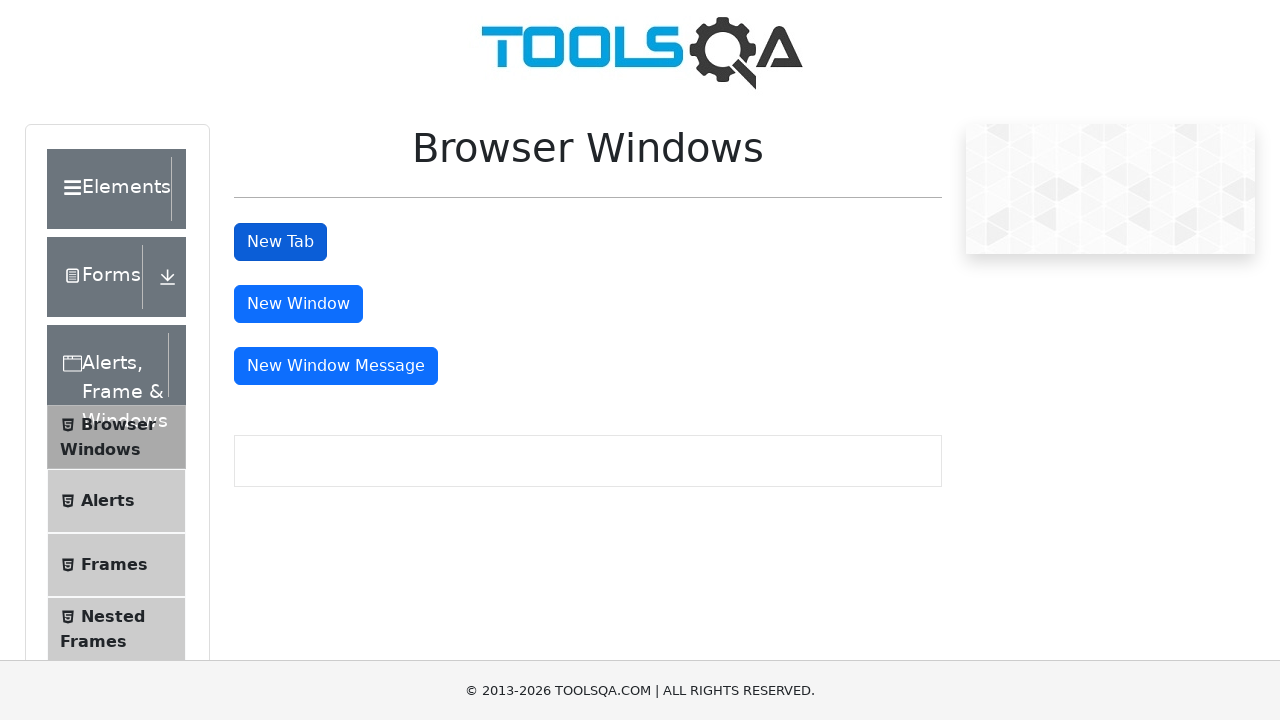

Captured new page/tab from context
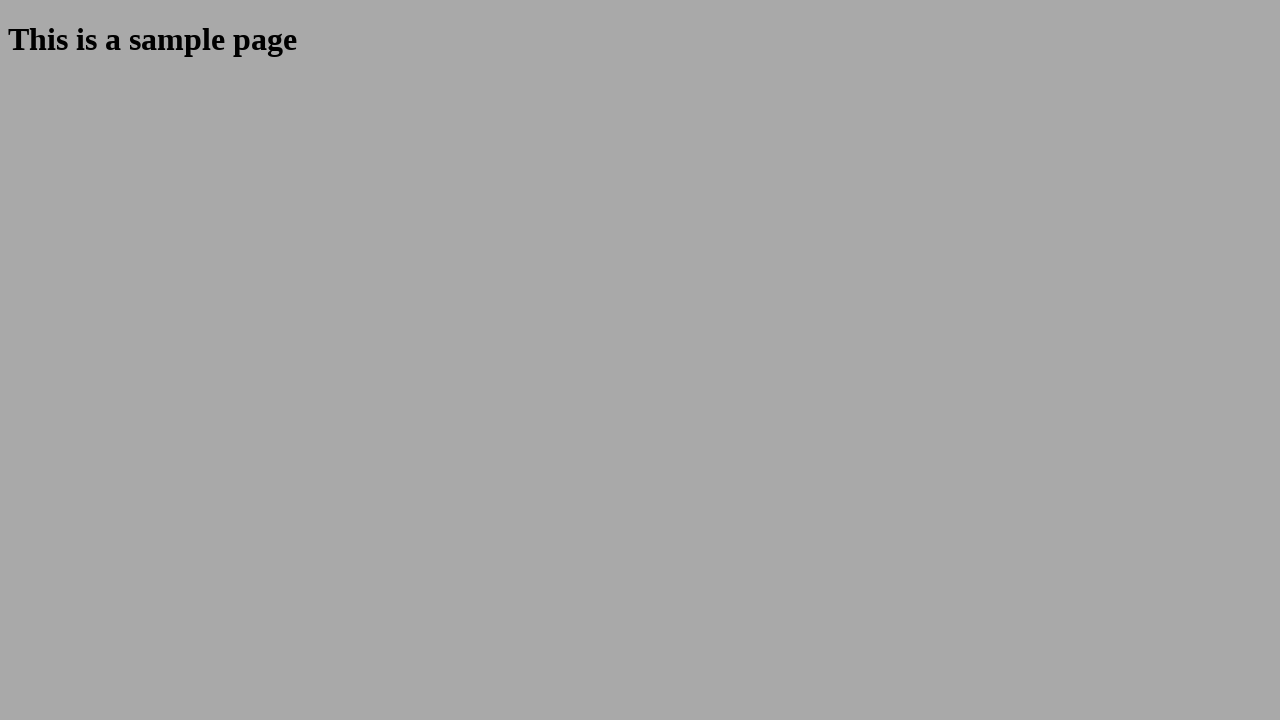

New page finished loading
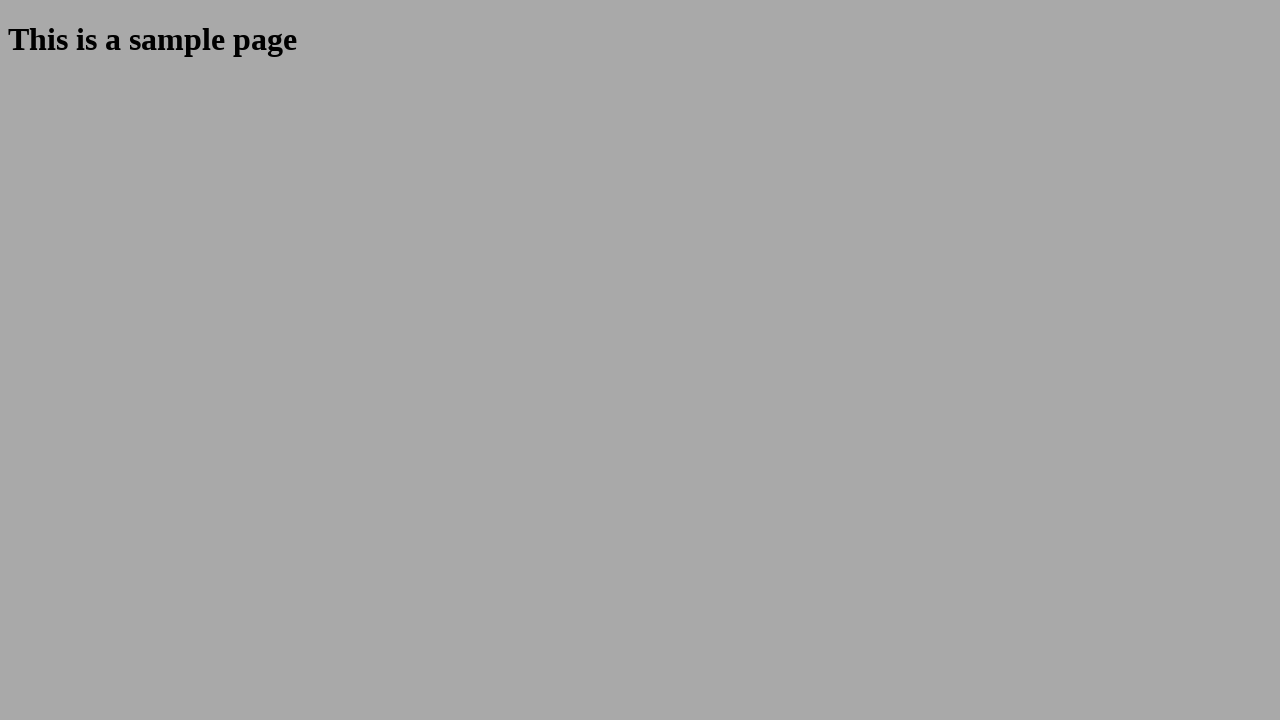

Retrieved heading text from new tab: This is a sample page
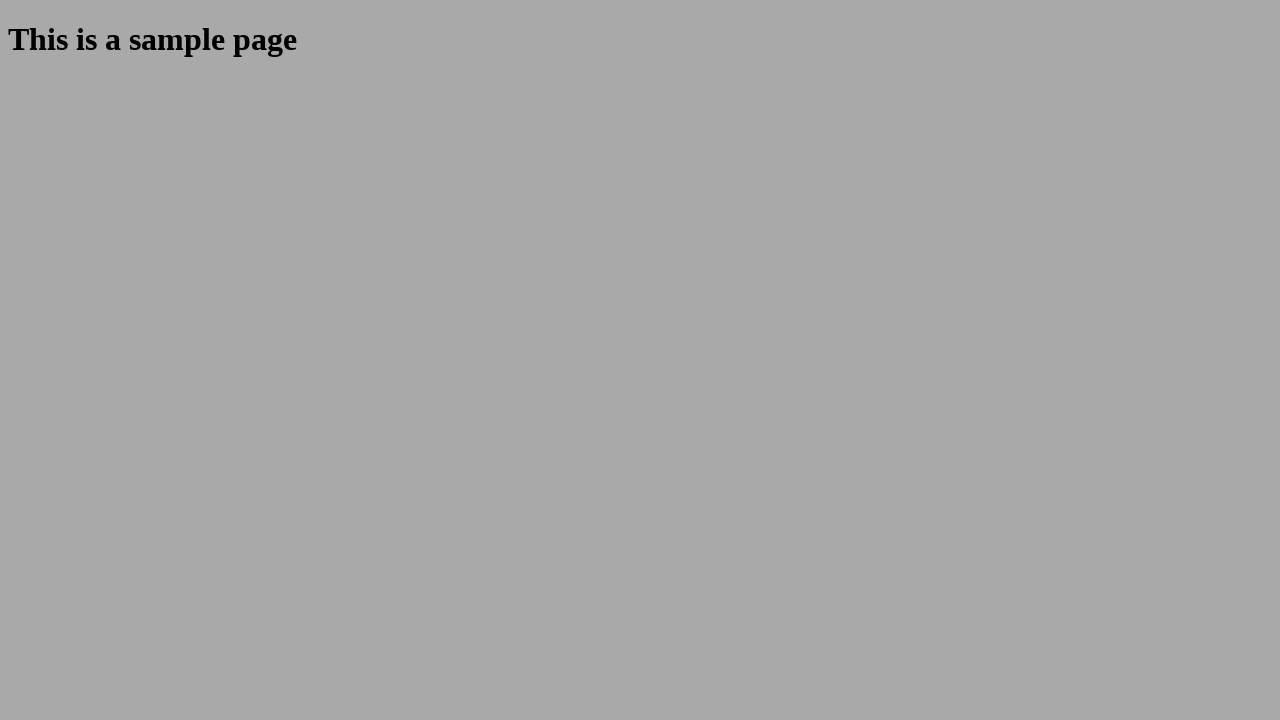

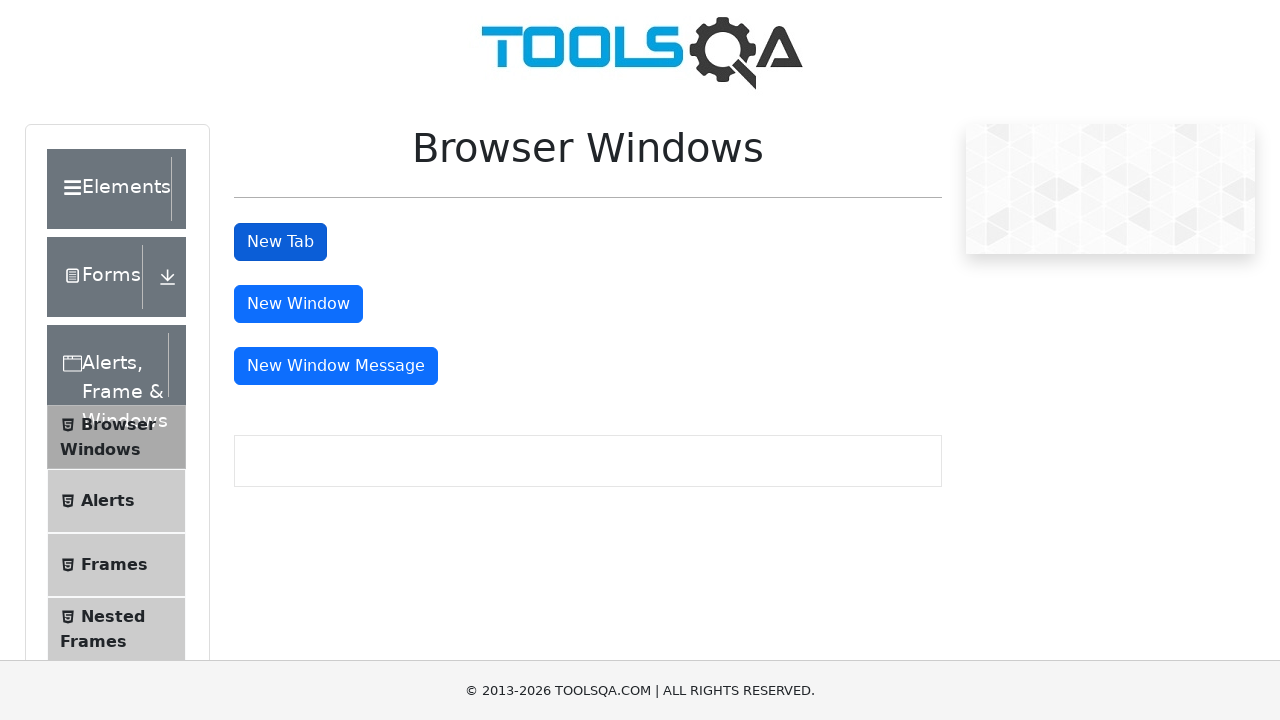